Tests the Playwright homepage by verifying the page title contains "Playwright", checking that the "Get Started" link has the correct href attribute, clicking it, and verifying the URL changes to include "intro".

Starting URL: https://playwright.dev/

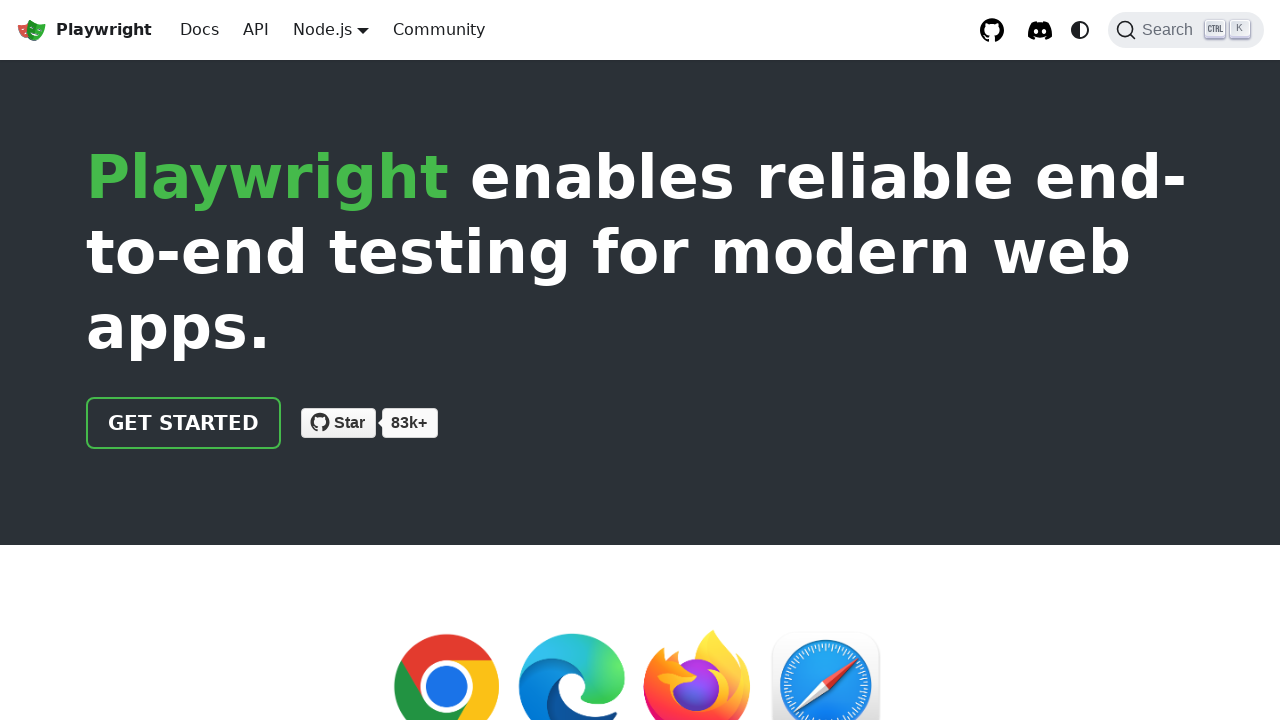

Verified page title contains 'Playwright'
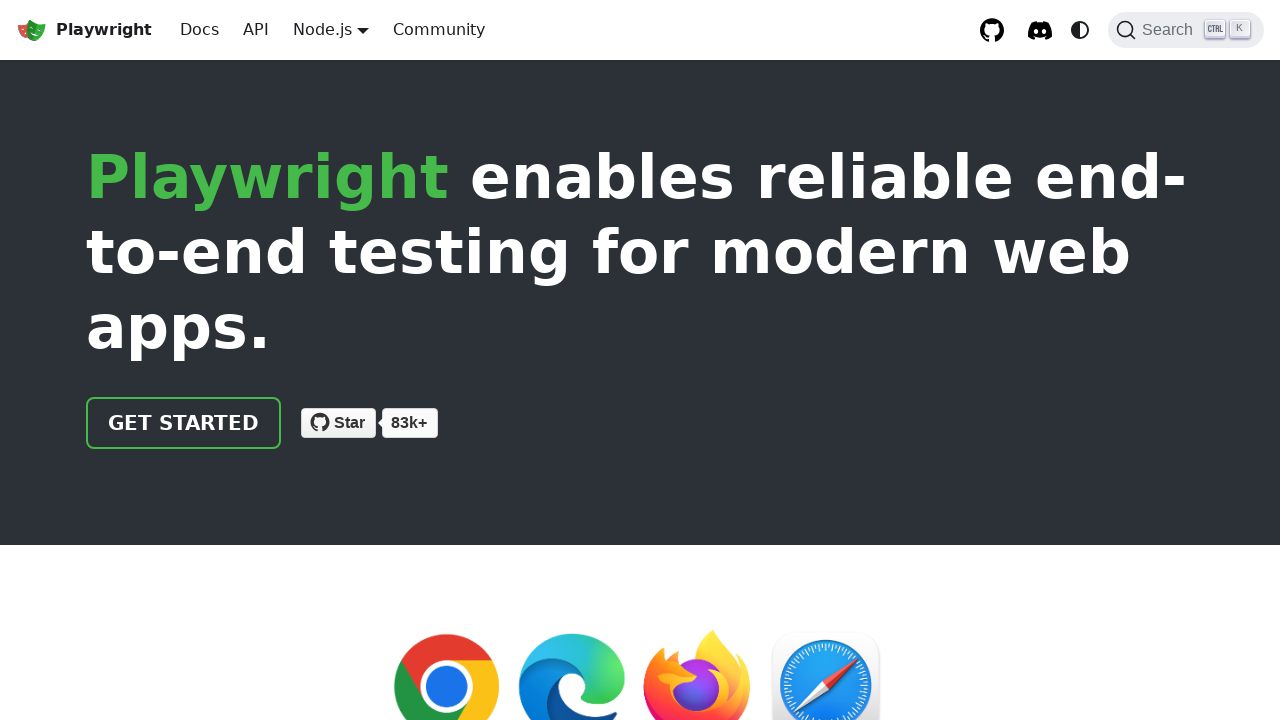

Located 'Get Started' link element
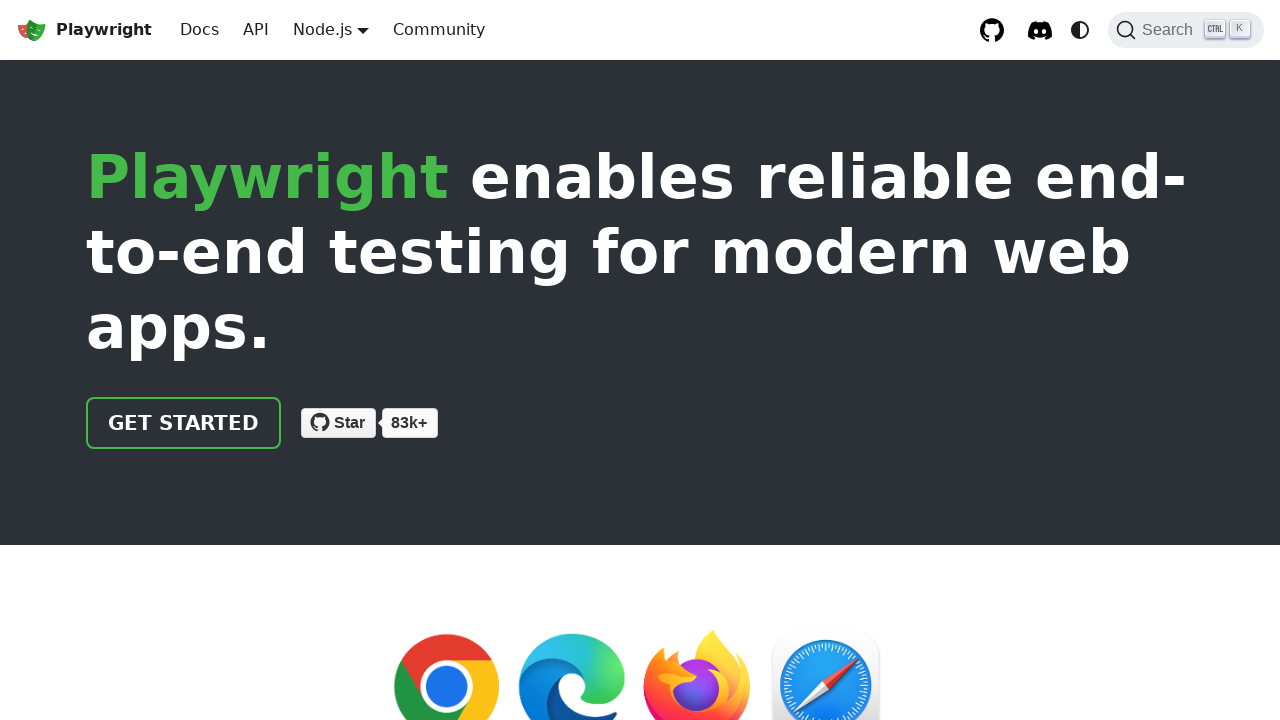

Verified 'Get Started' link href attribute is '/docs/intro'
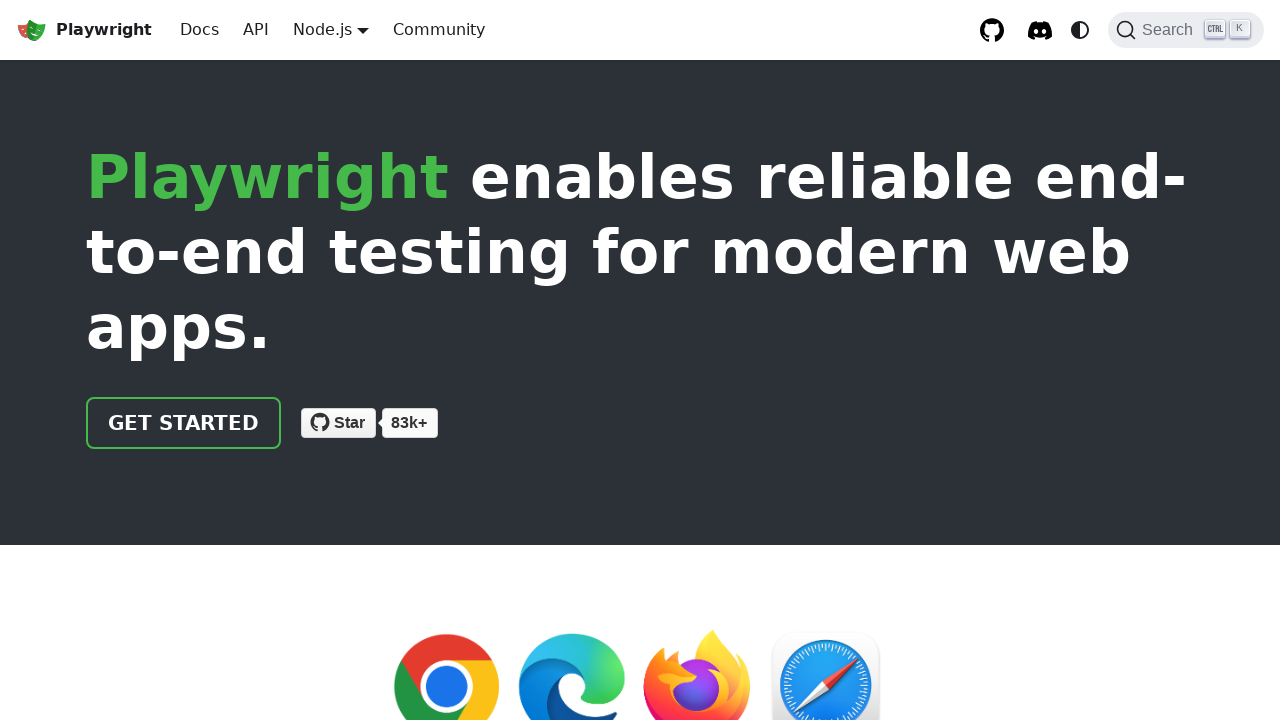

Clicked 'Get Started' link at (184, 423) on text=Get Started
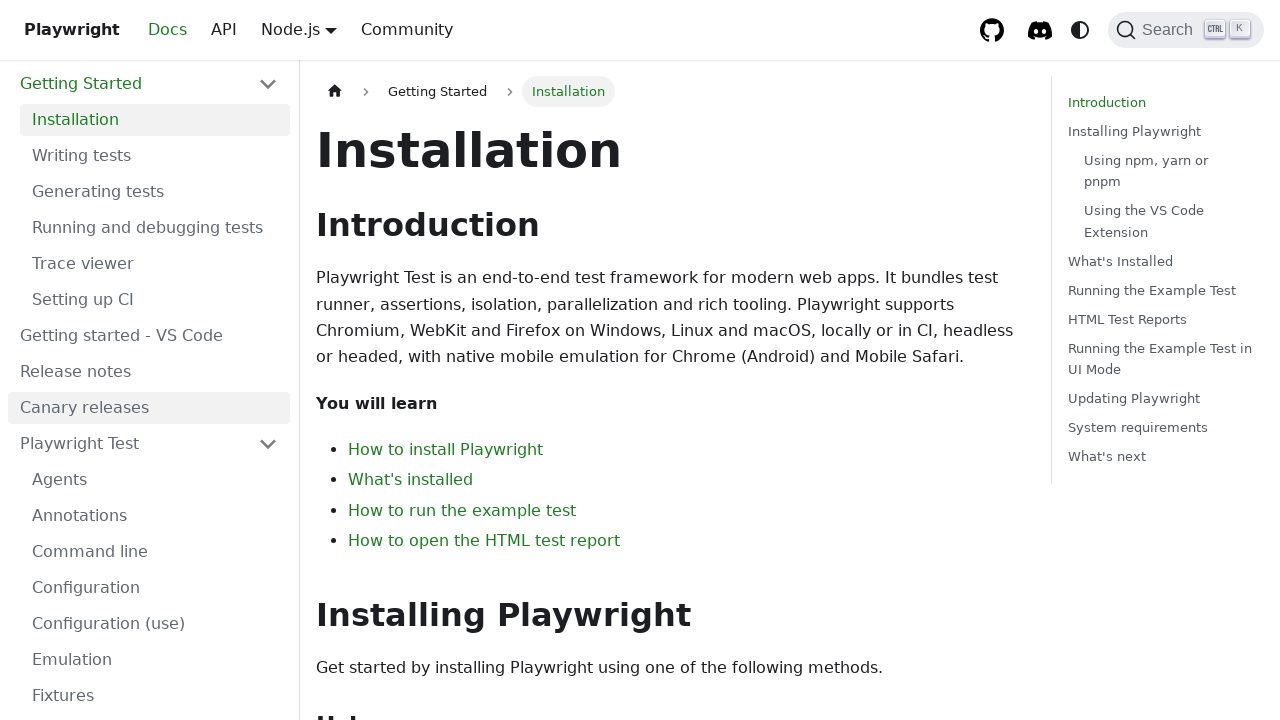

Verified page URL contains 'intro'
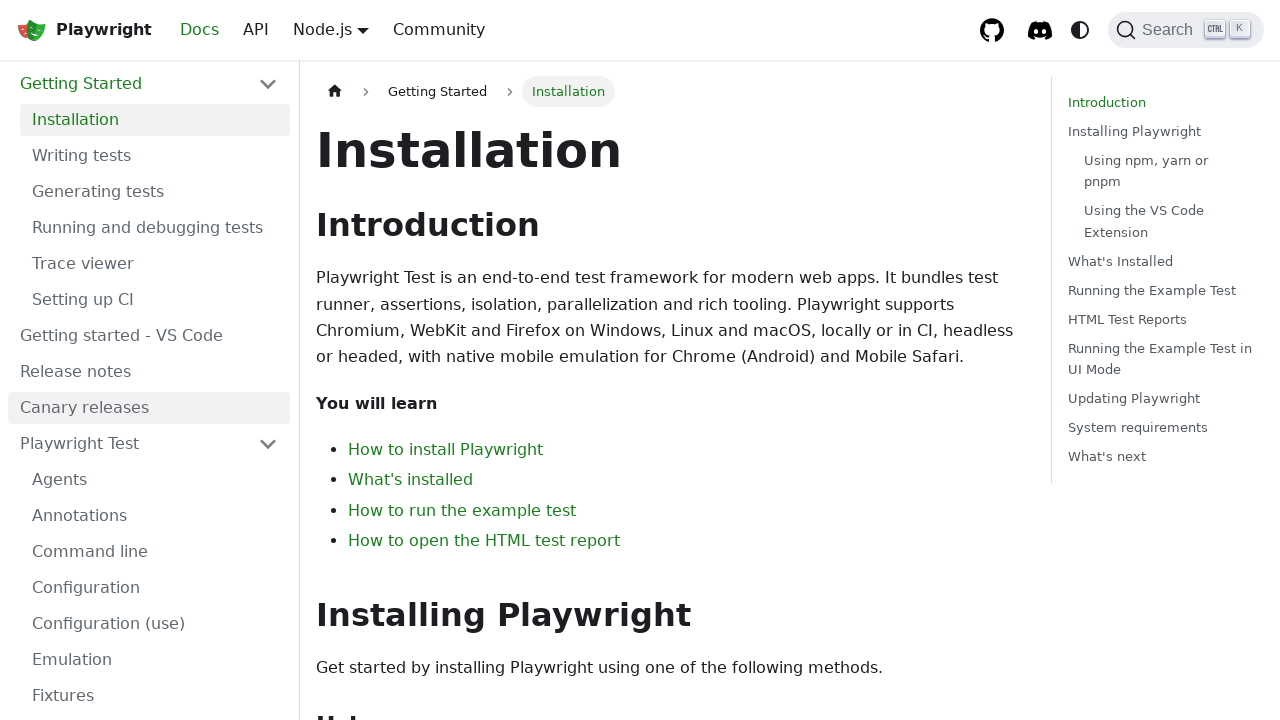

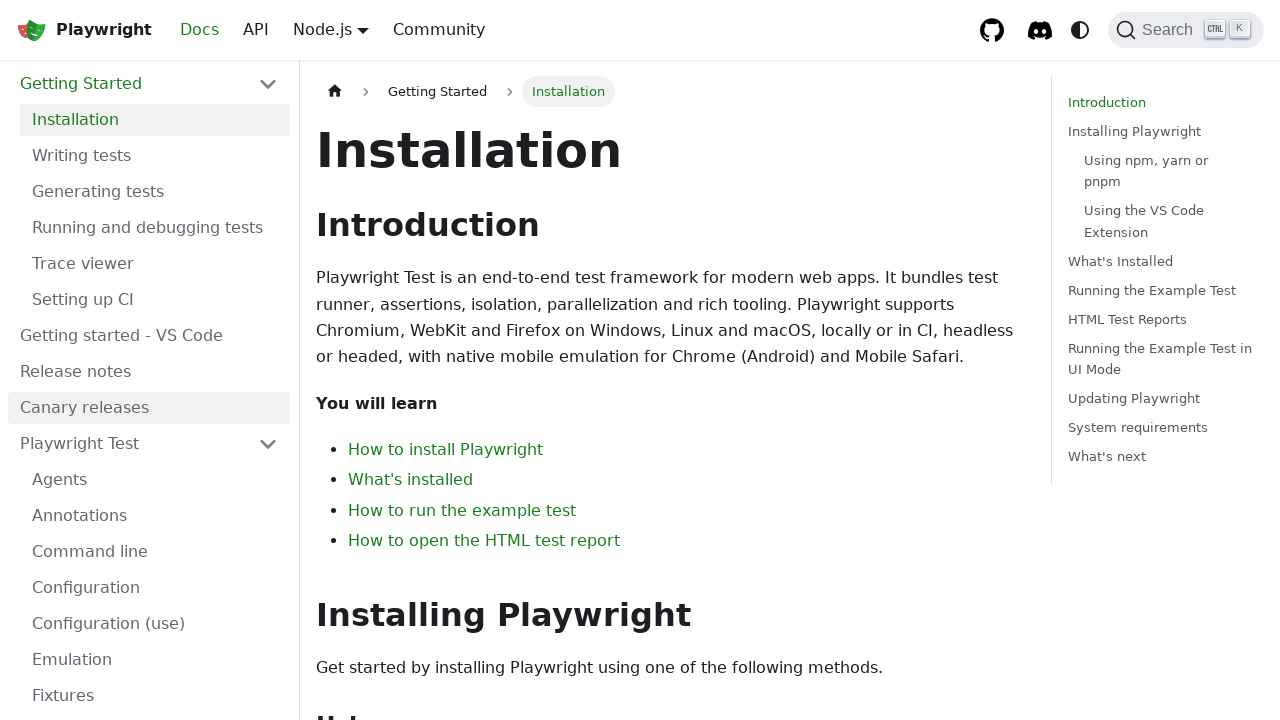